Tests handling a JavaScript prompt alert by triggering it, entering text, and accepting the dialog on an alert/popup demo page.

Starting URL: https://vinothqaacademy.com/alert-and-popup/

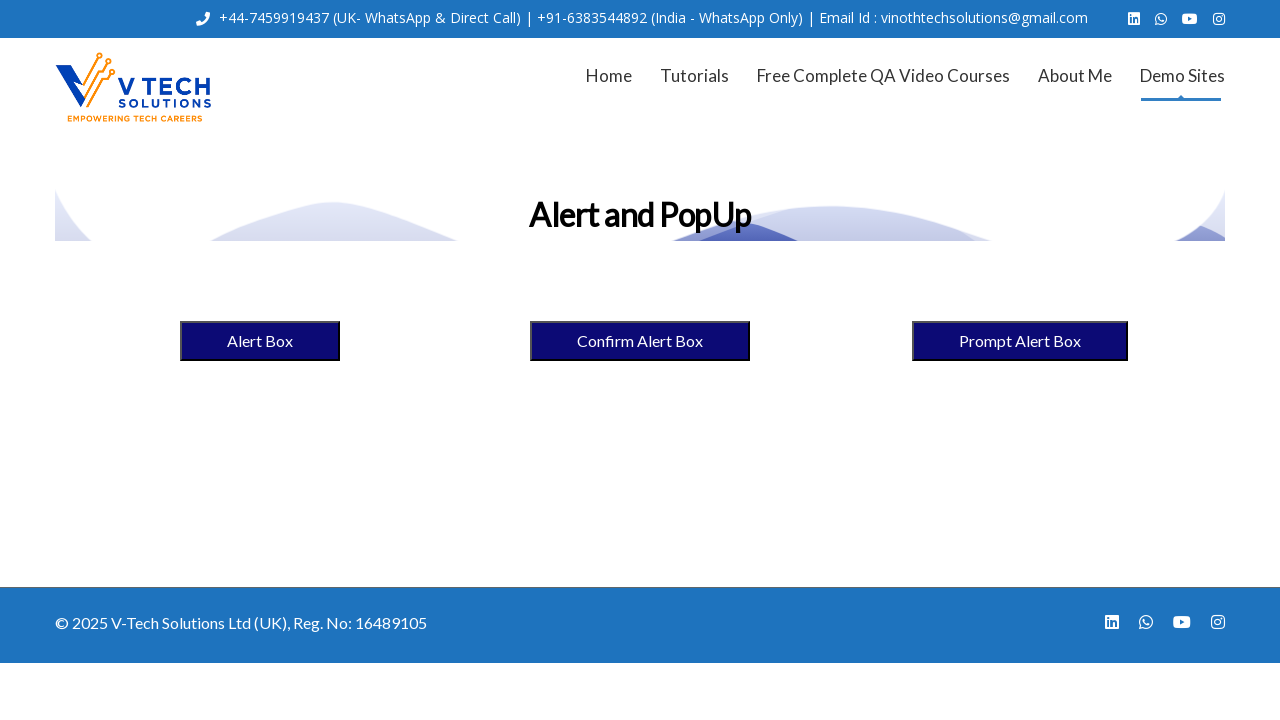

Set up dialog handler to accept prompt with text 'sindhuja'
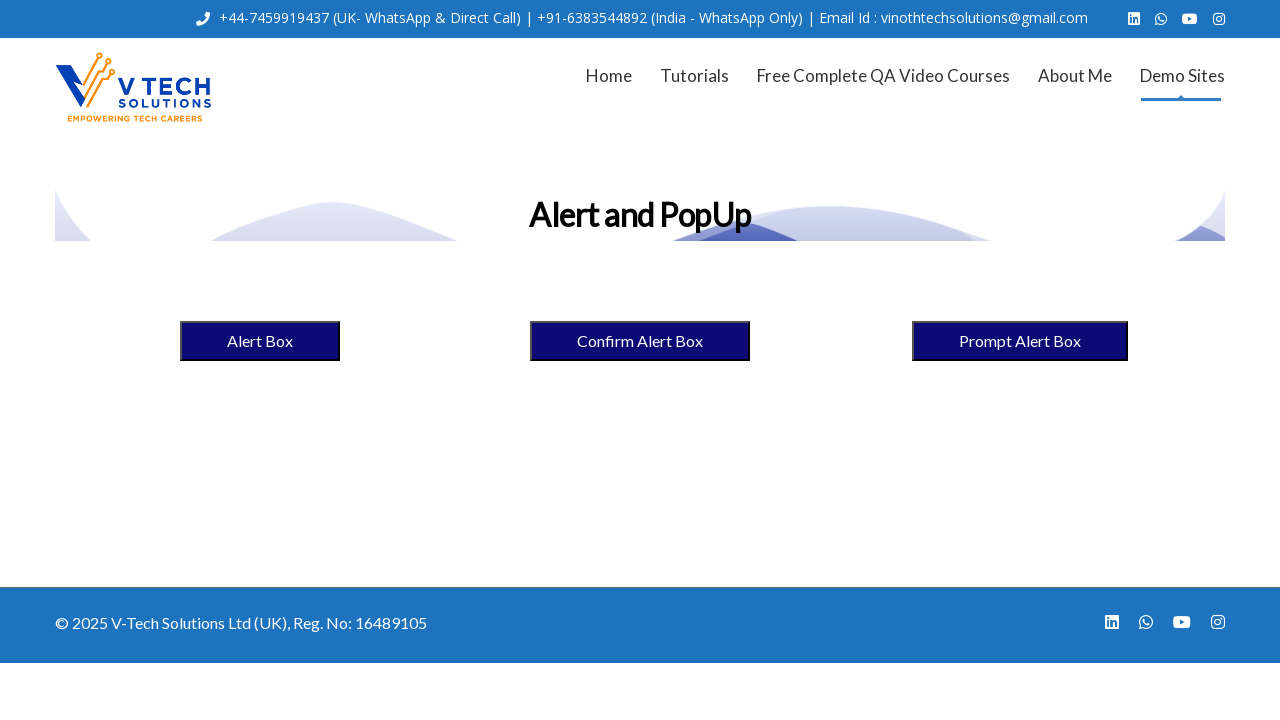

Clicked prompt alert button to trigger the dialog at (1020, 341) on [name='promptalertbox1234']
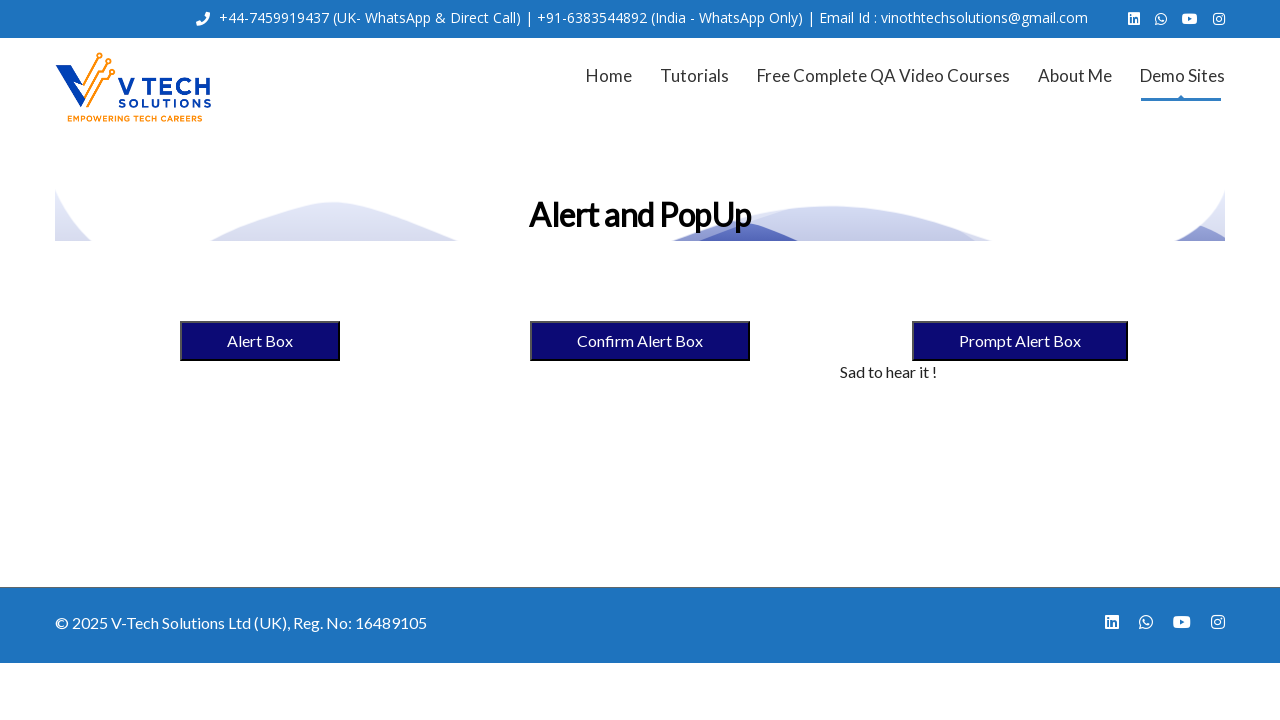

Waited for result to display after accepting prompt
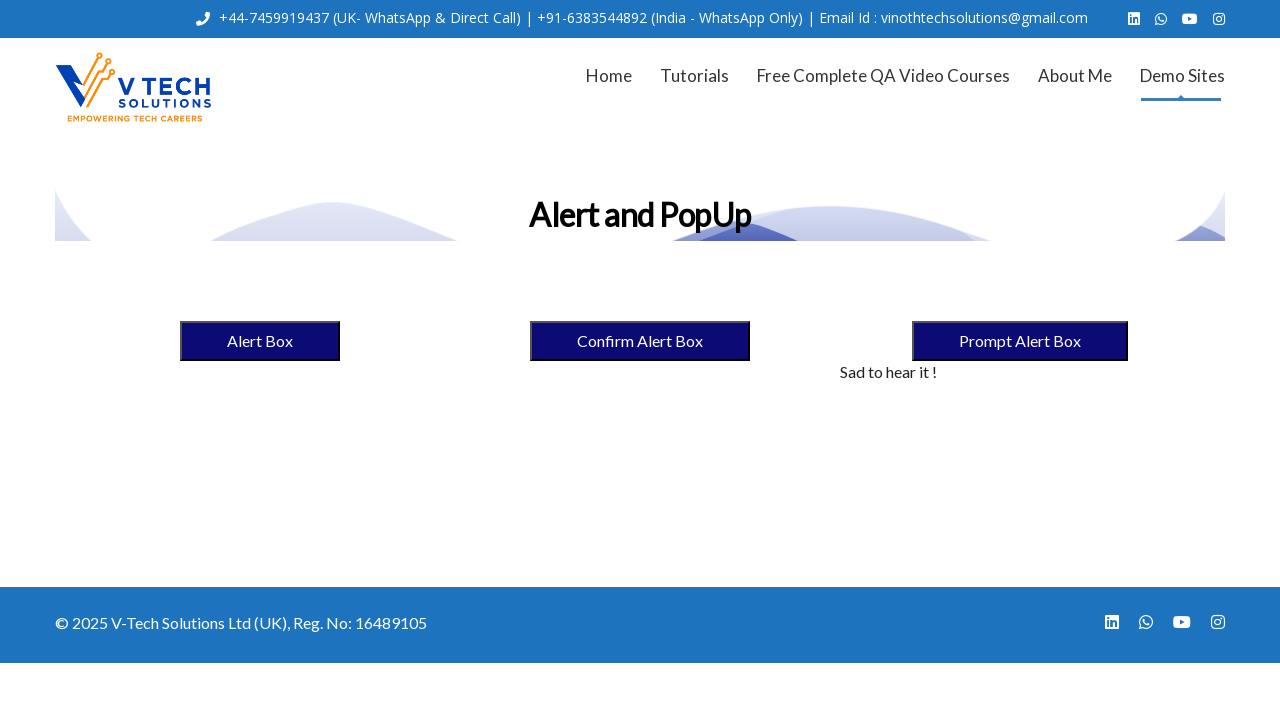

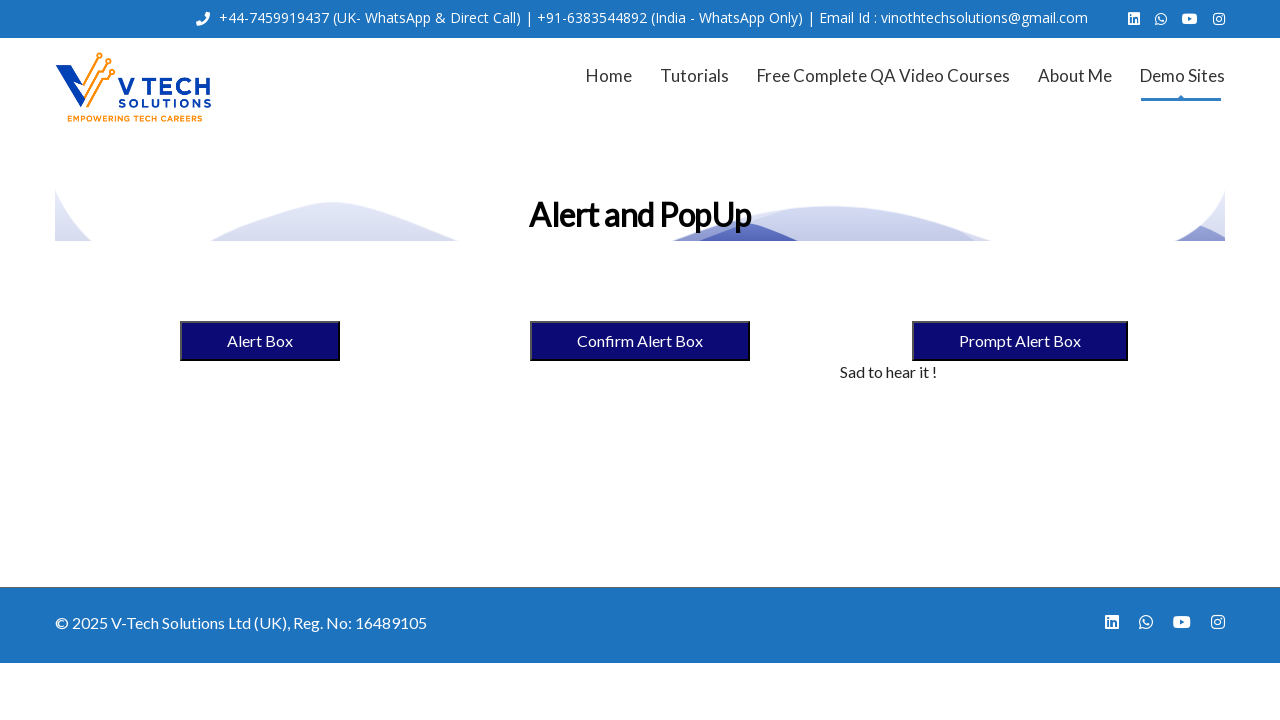